Tests explicit wait functionality by waiting for an element to be visible and then clicking on it

Starting URL: https://vctcpune.com/selenium/practice.html

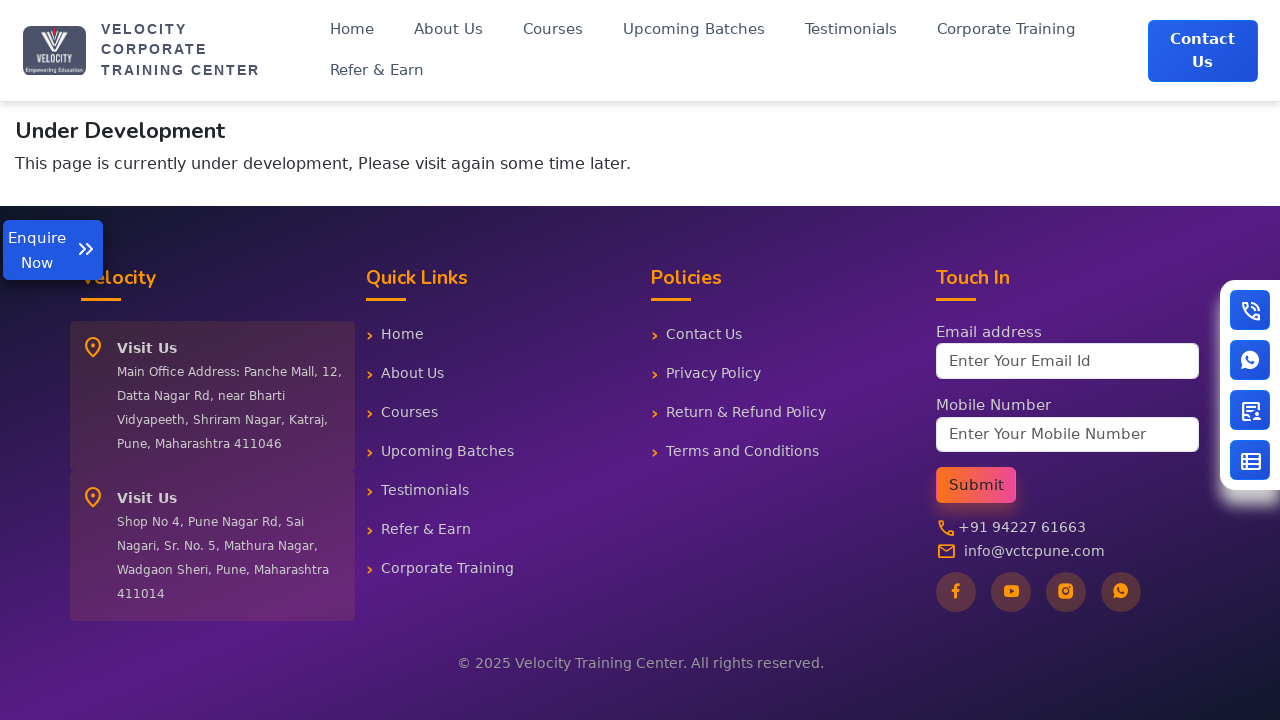

Navigated to practice page
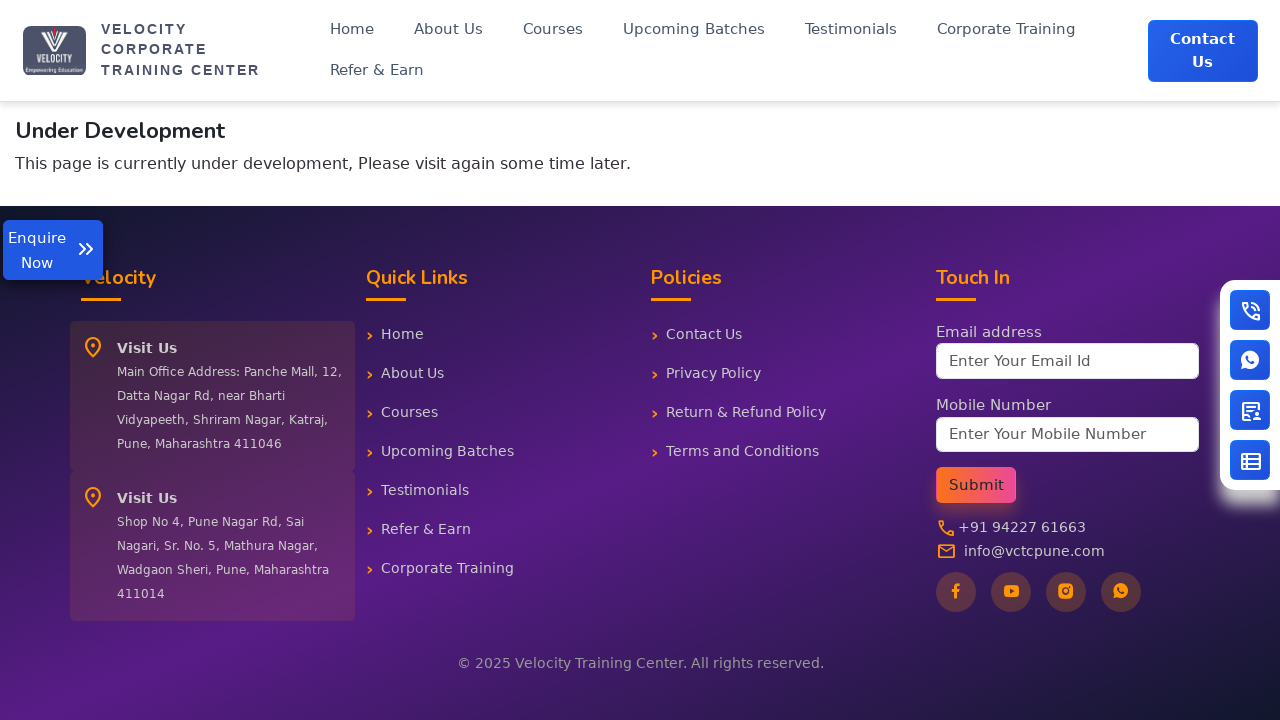

Waited for About Us link to become visible
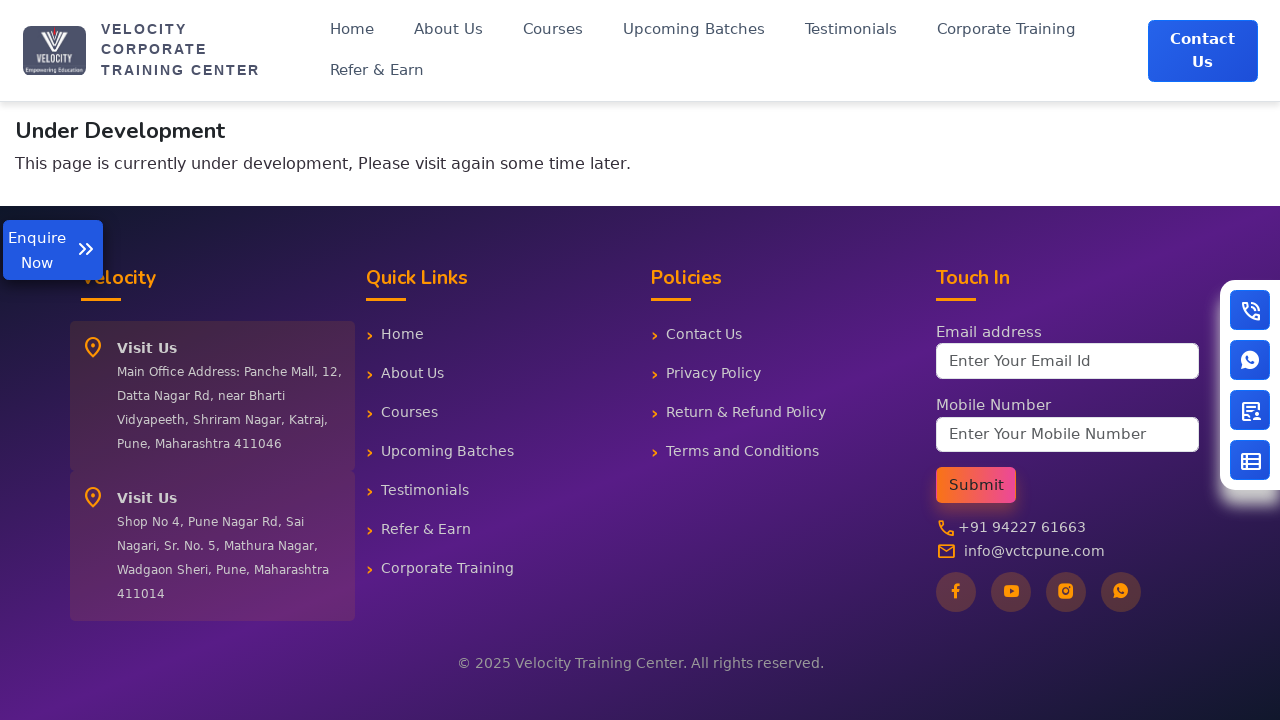

Clicked on About Us link at (448, 30) on a:text('About Us')
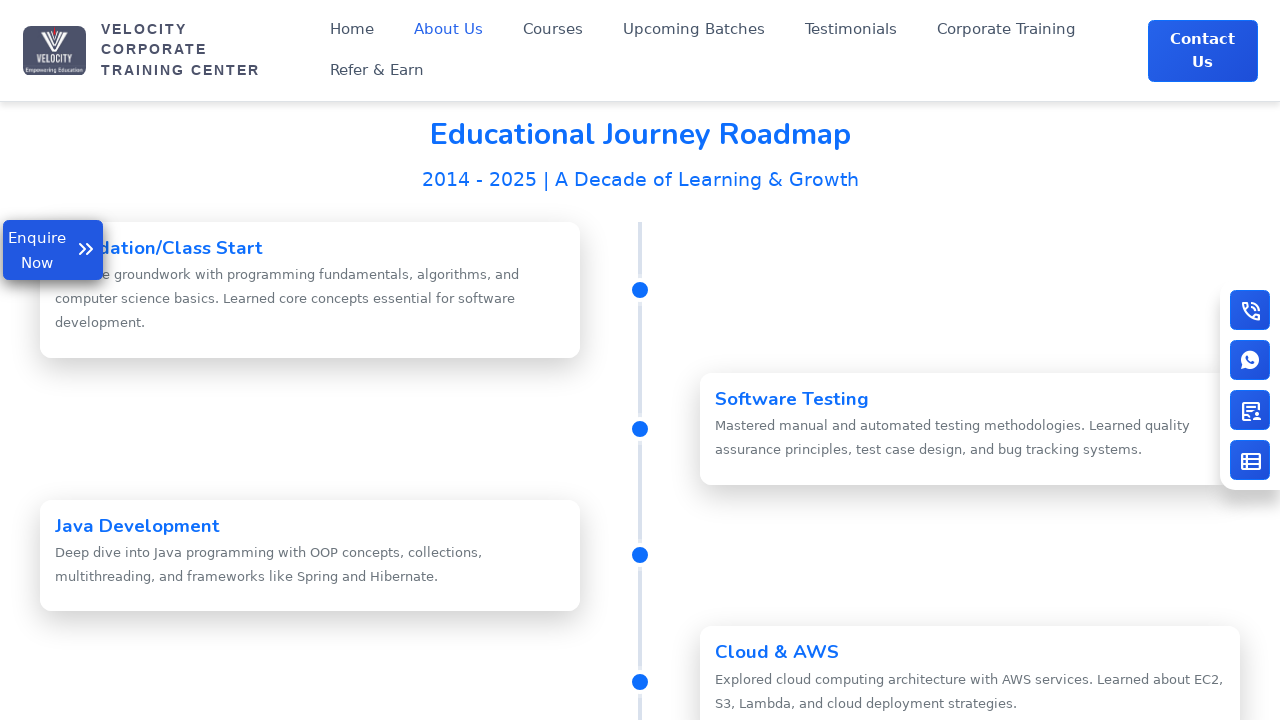

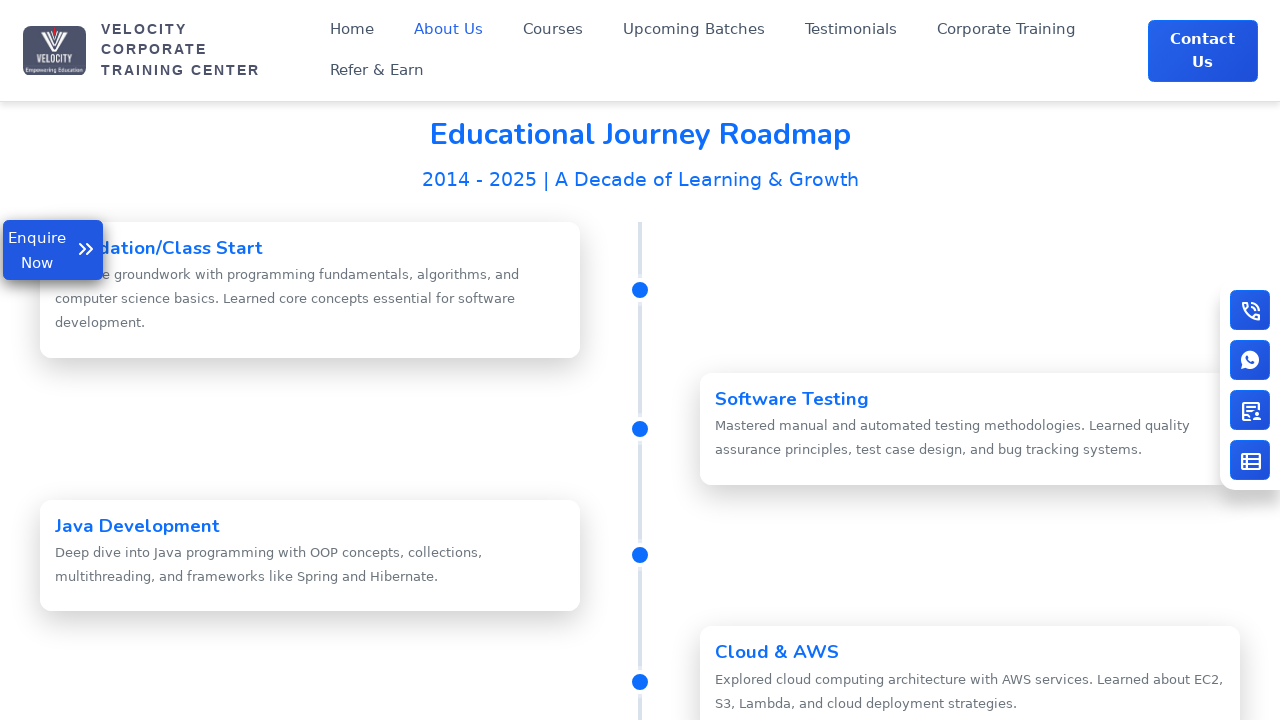